Tests opting out of A/B tests by adding an opt-out cookie before navigating to the A/B test page, then verifying the page shows "No A/B Test" heading.

Starting URL: http://the-internet.herokuapp.com

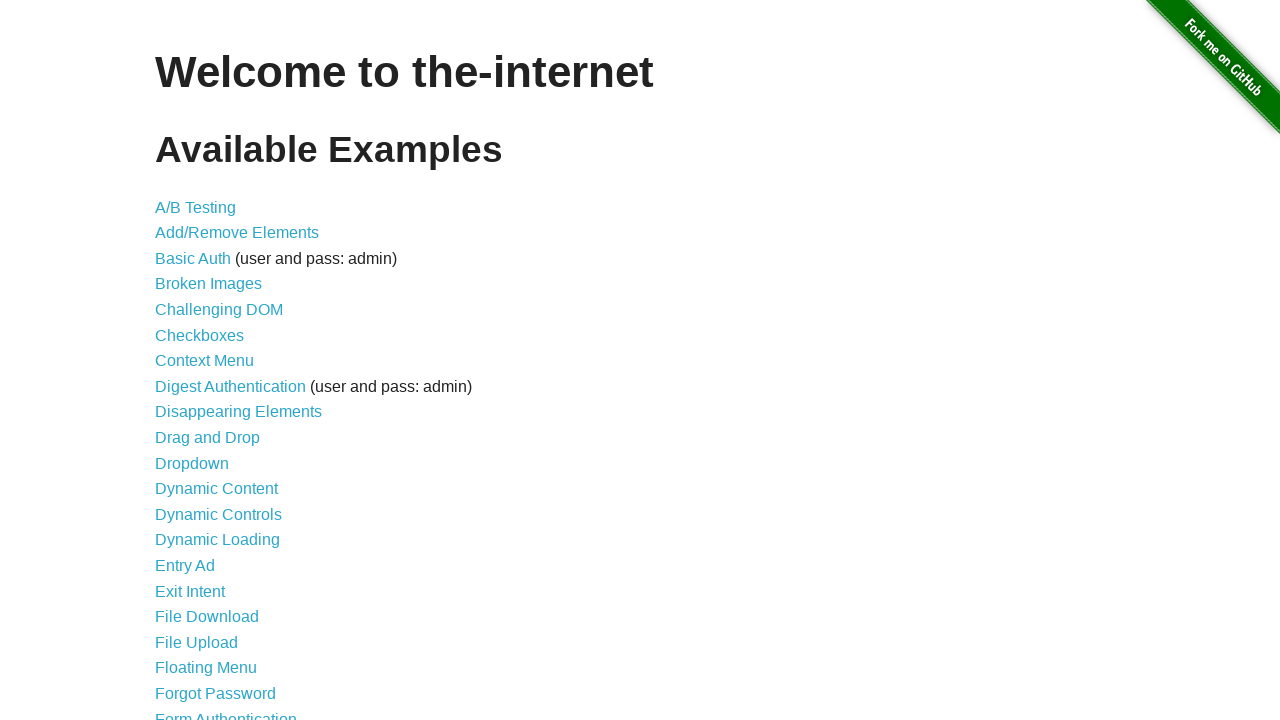

Added optimizelyOptOut cookie to prevent A/B test assignment
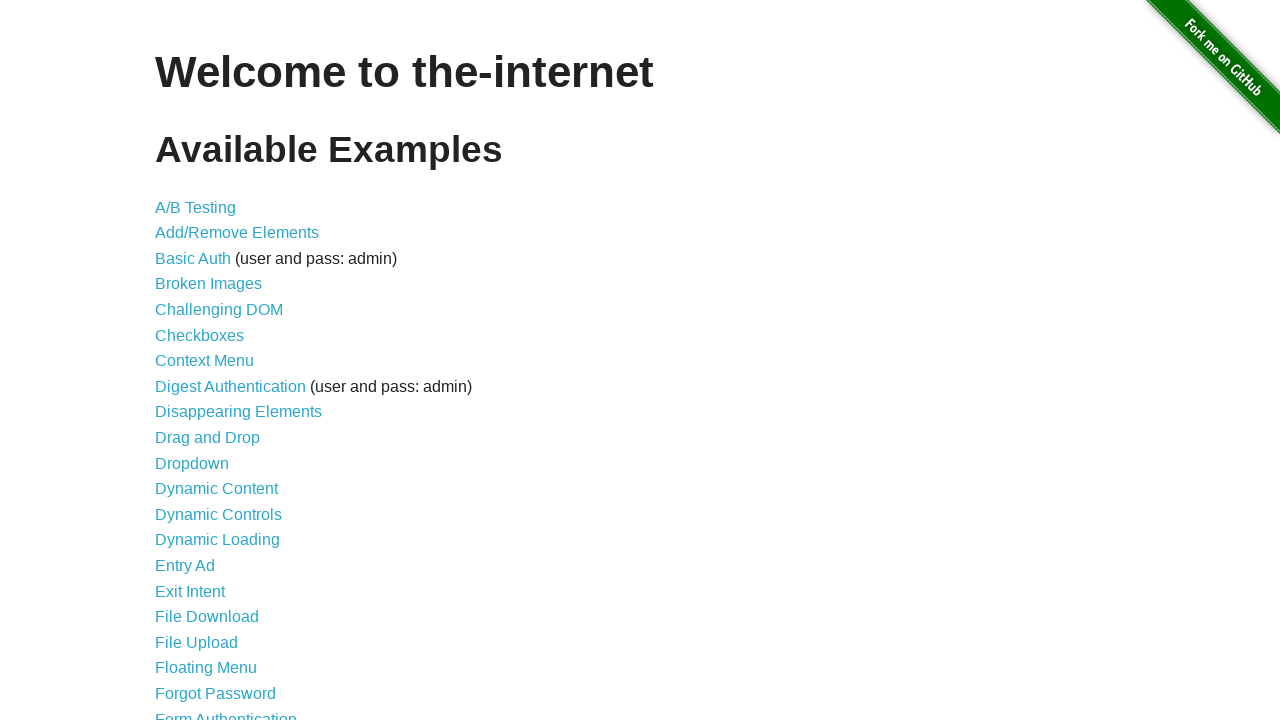

Navigated to A/B test page
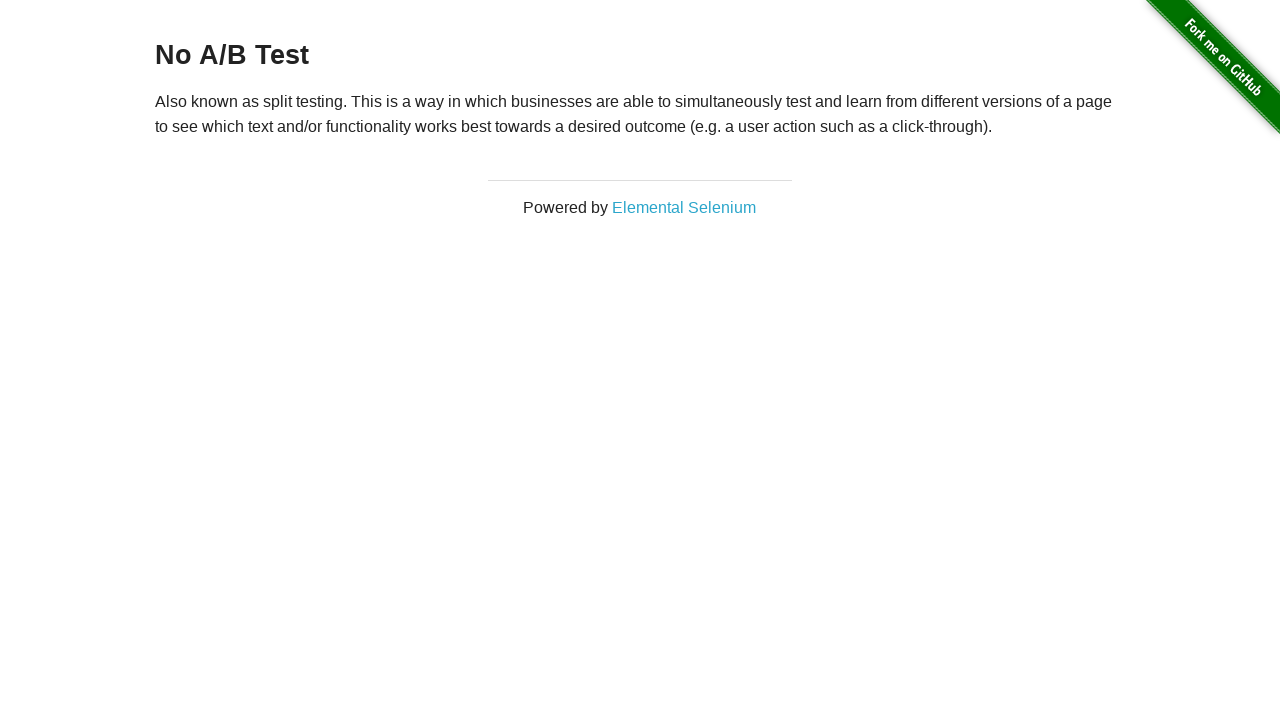

Verified page loaded by waiting for h3 heading element
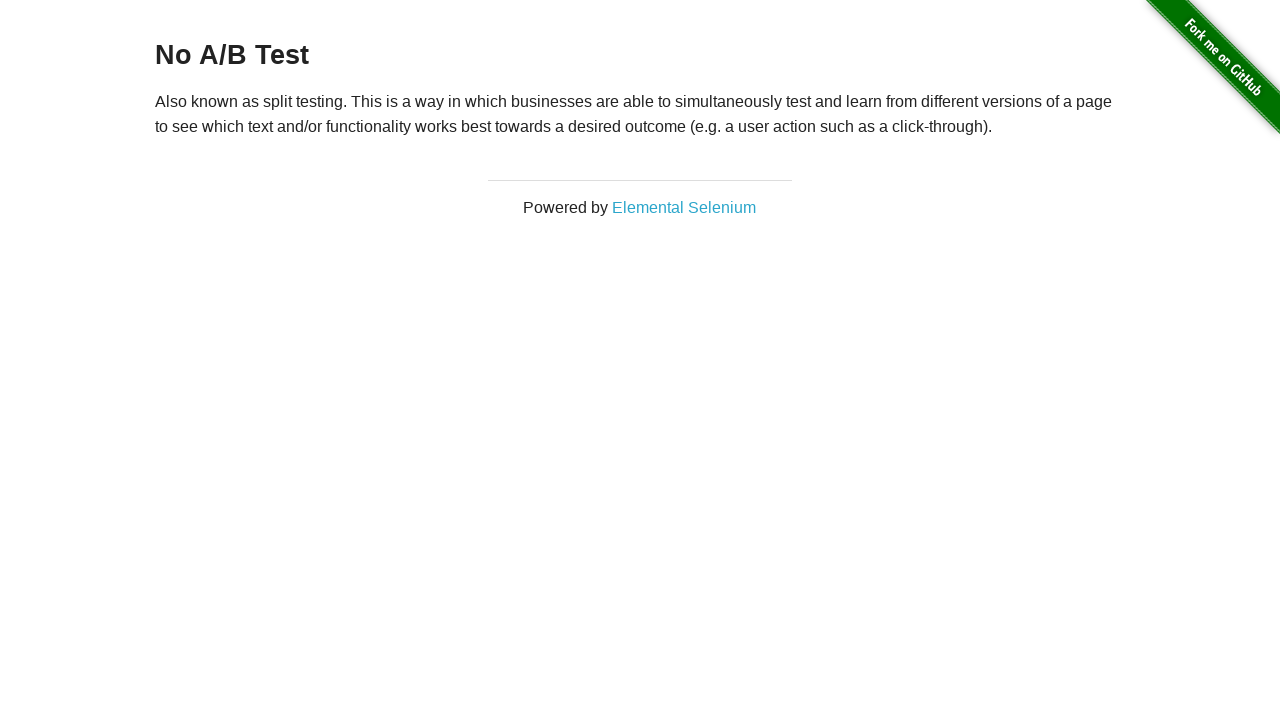

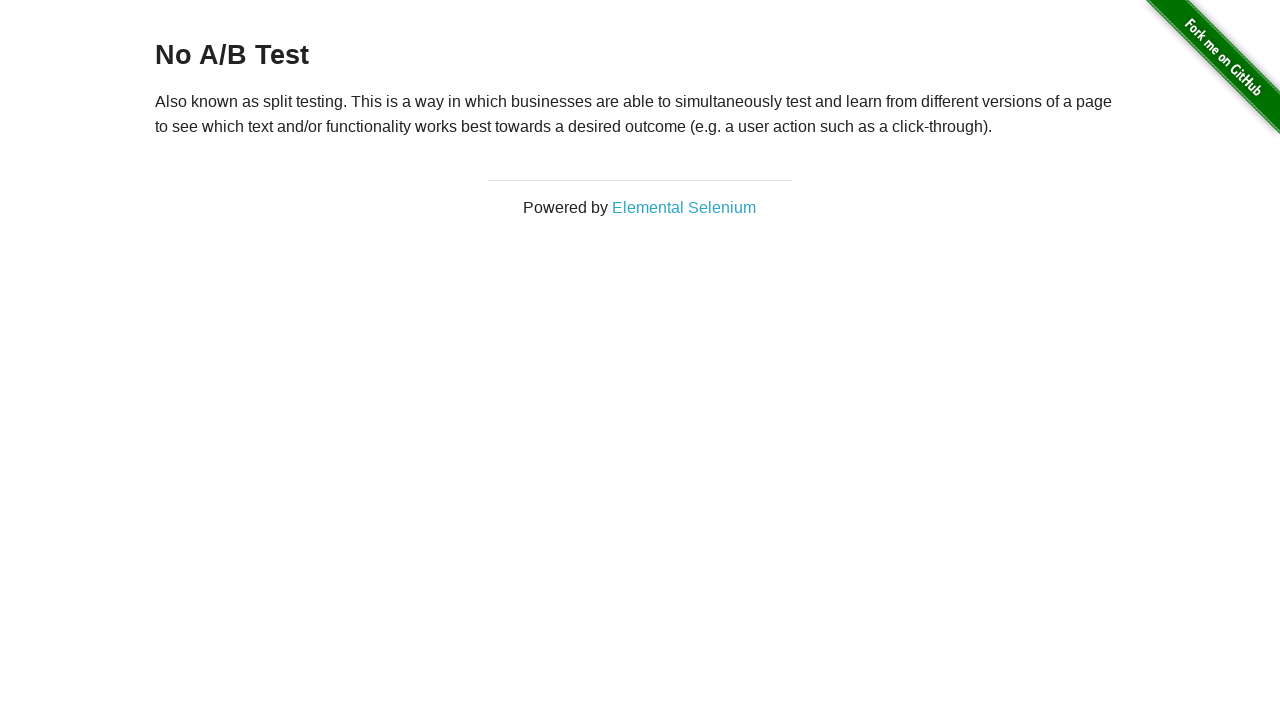